Tests add/remove elements functionality by creating and deleting elements on the page

Starting URL: http://the-internet.herokuapp.com/

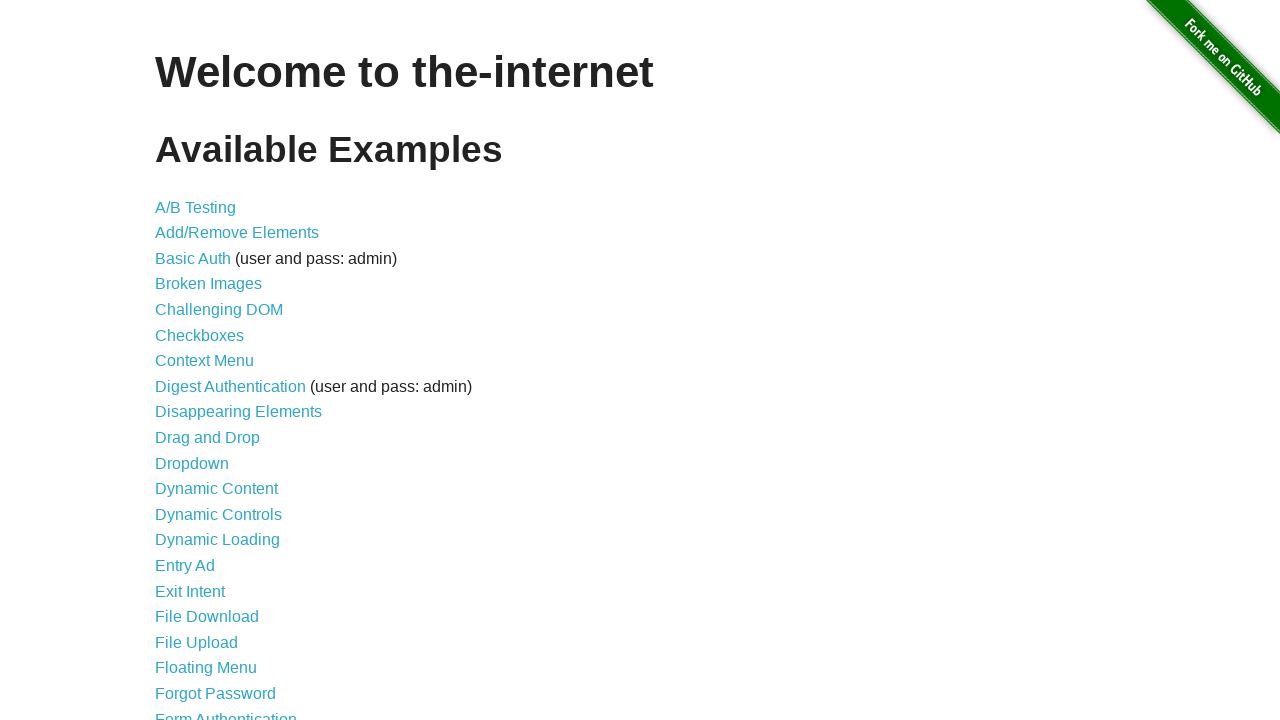

Clicked on Add/Remove Elements link at (237, 233) on text=Add/Remove Elements
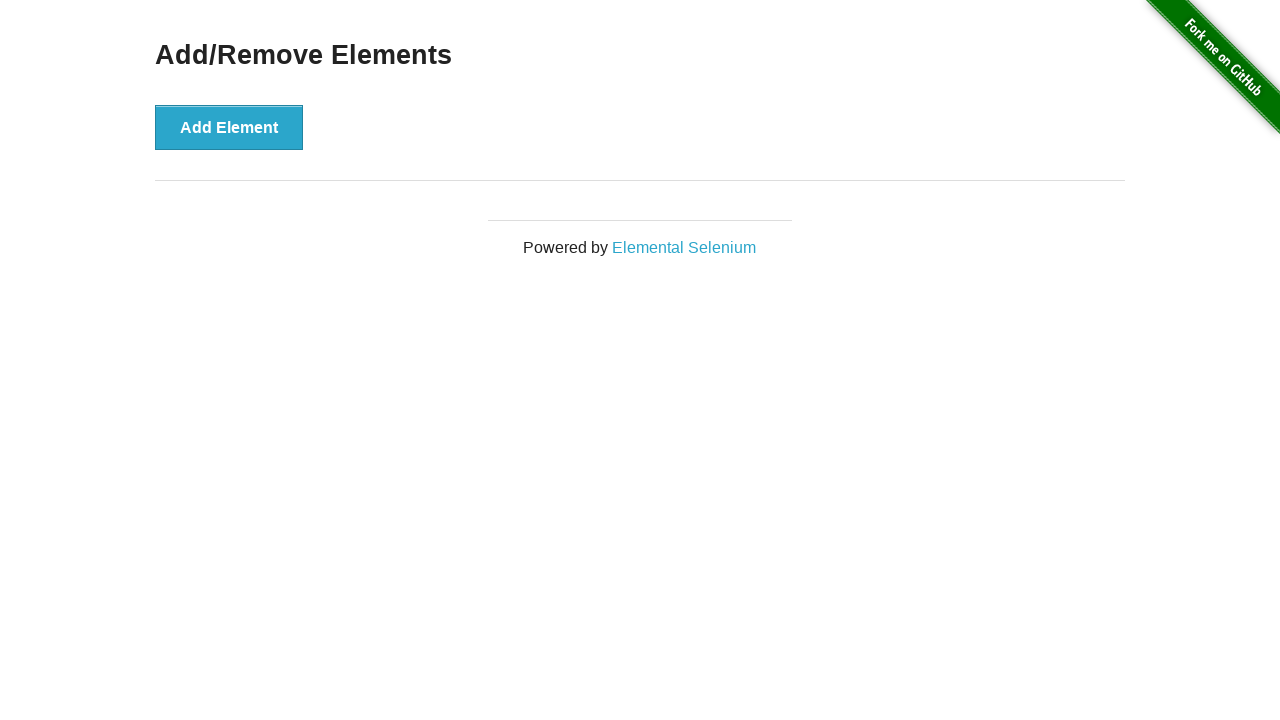

Clicked Add Element button to create new element at (229, 127) on button:has-text('Add Element')
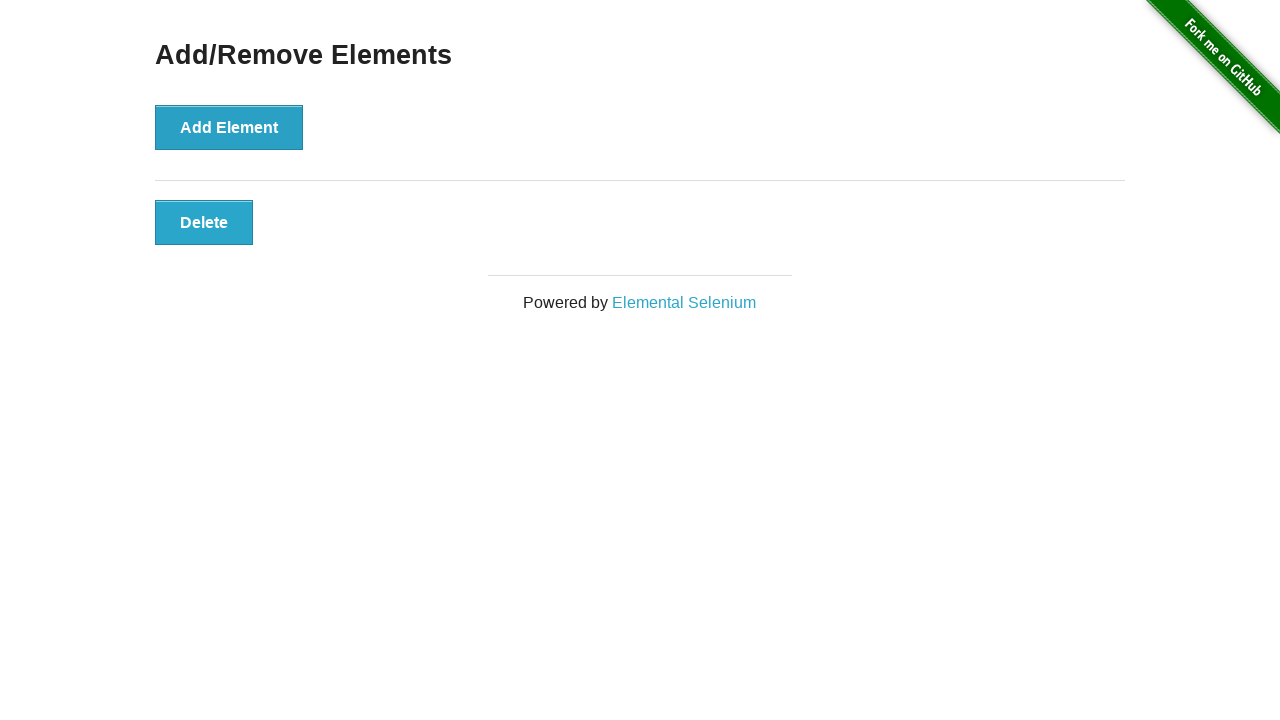

Clicked Delete button to remove the created element at (204, 222) on button:has-text('Delete')
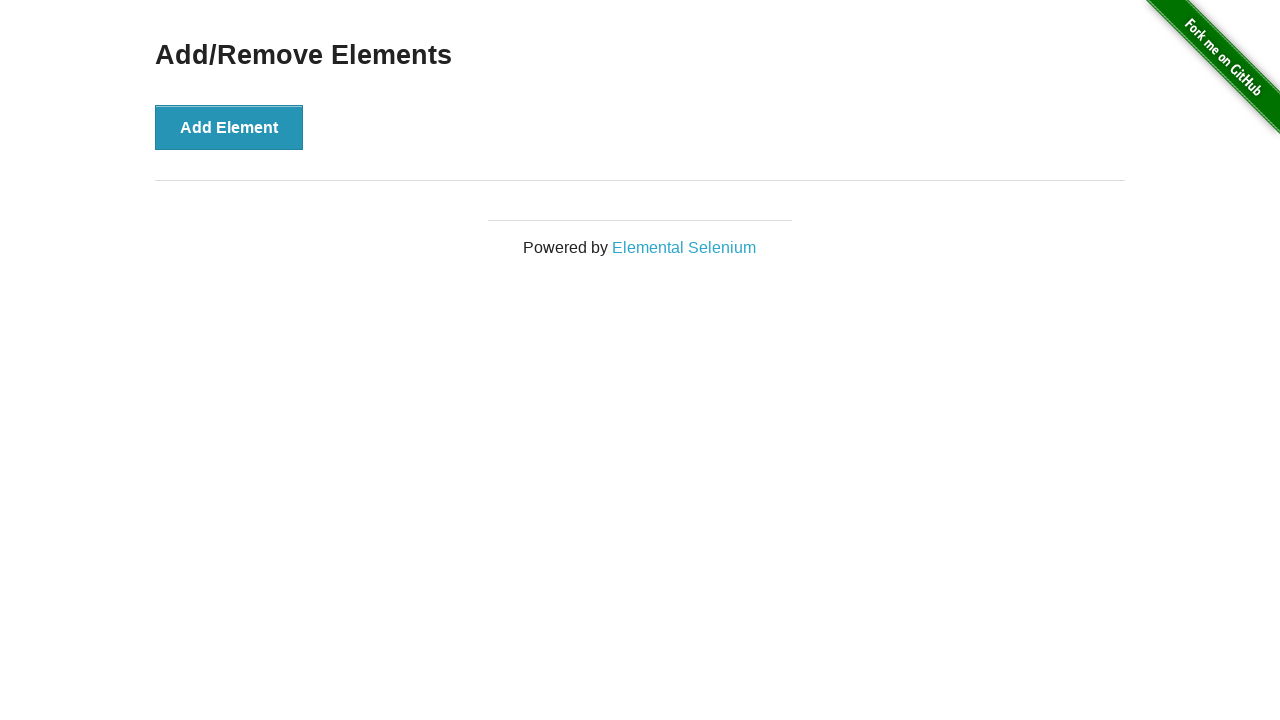

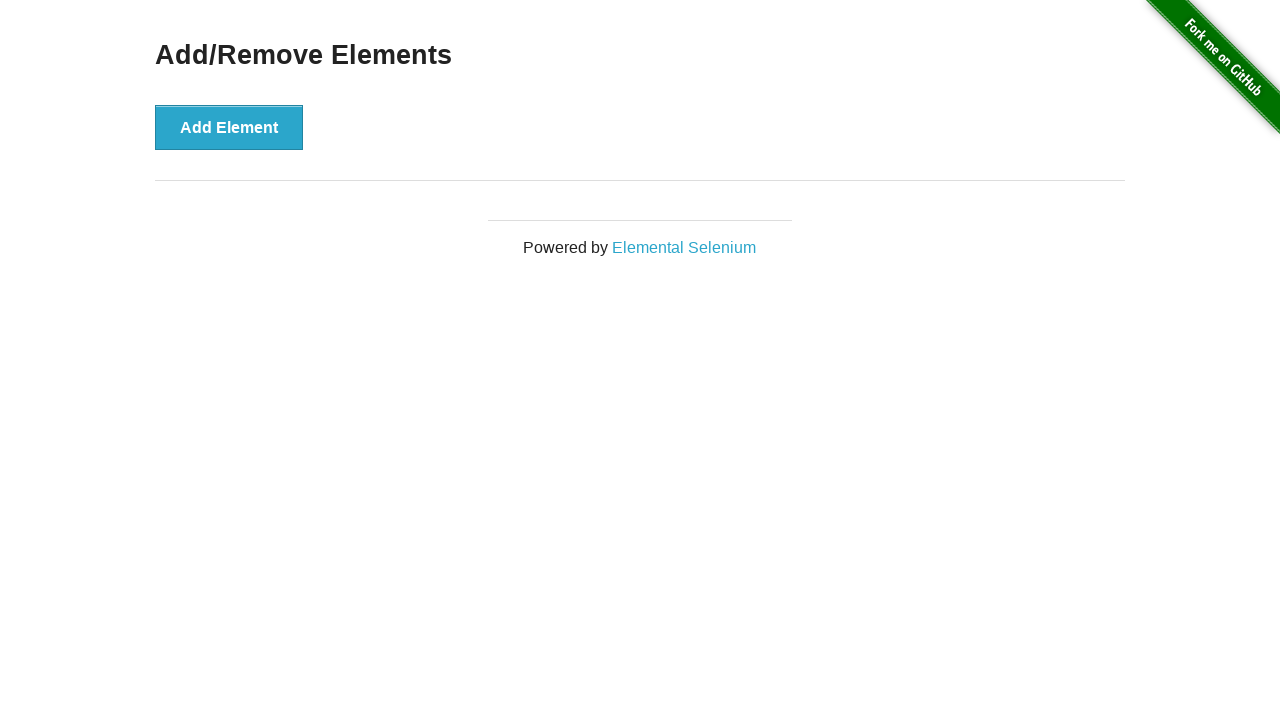